Tests JavaScript alert handling by clicking a button that triggers an alert, accepting the alert, and verifying the result message is displayed correctly.

Starting URL: https://testcenter.techproeducation.com/index.php?page=javascript-alerts

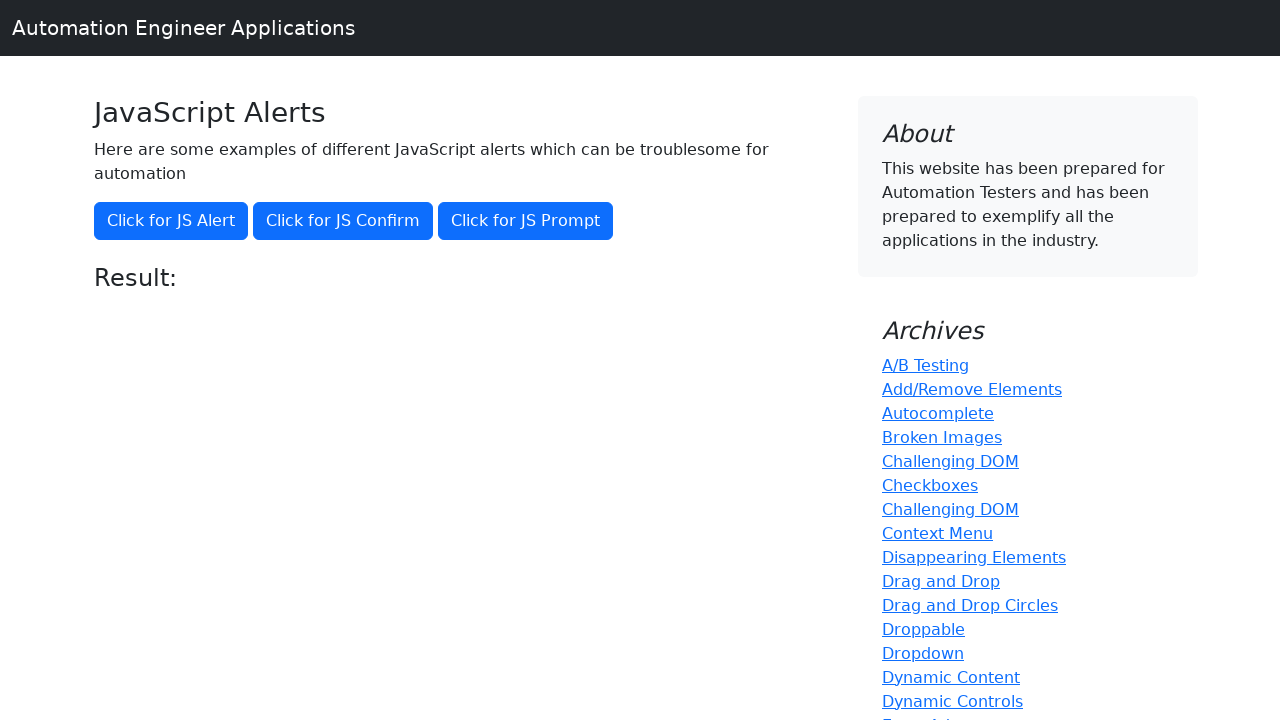

Clicked button to trigger JavaScript alert at (171, 221) on xpath=//button[@onclick='jsAlert()']
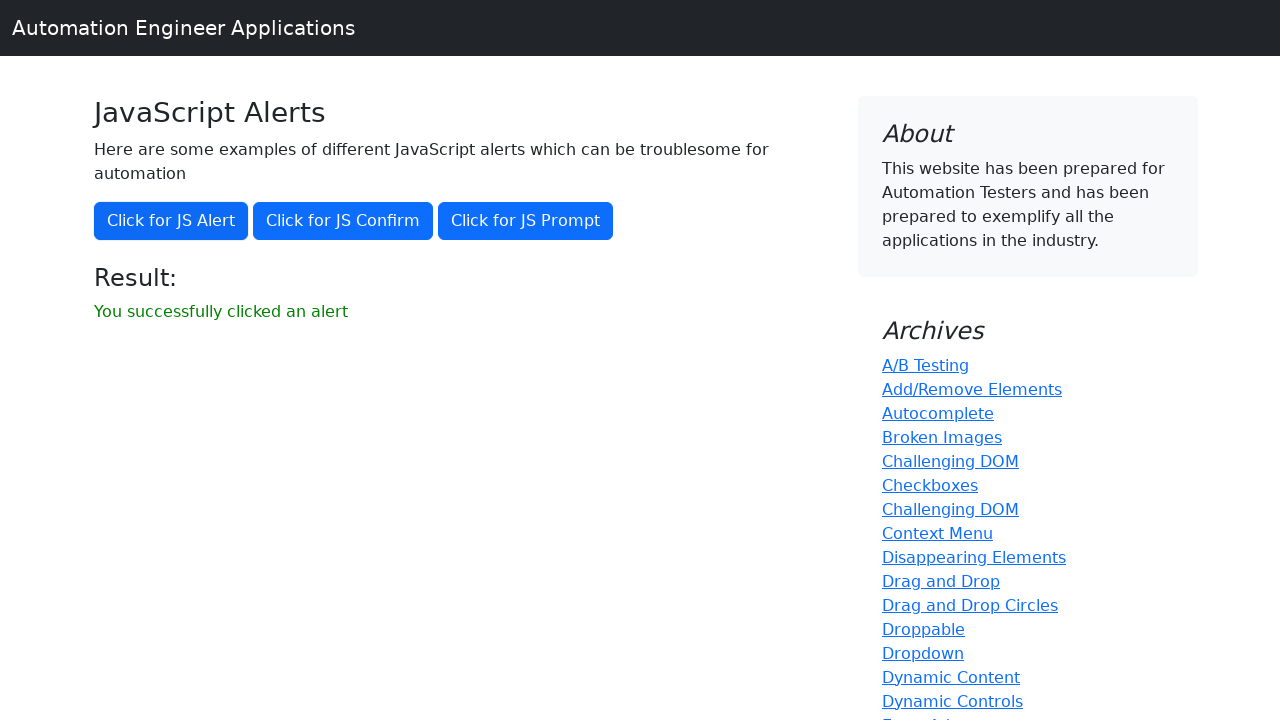

Set up dialog handler to accept alerts
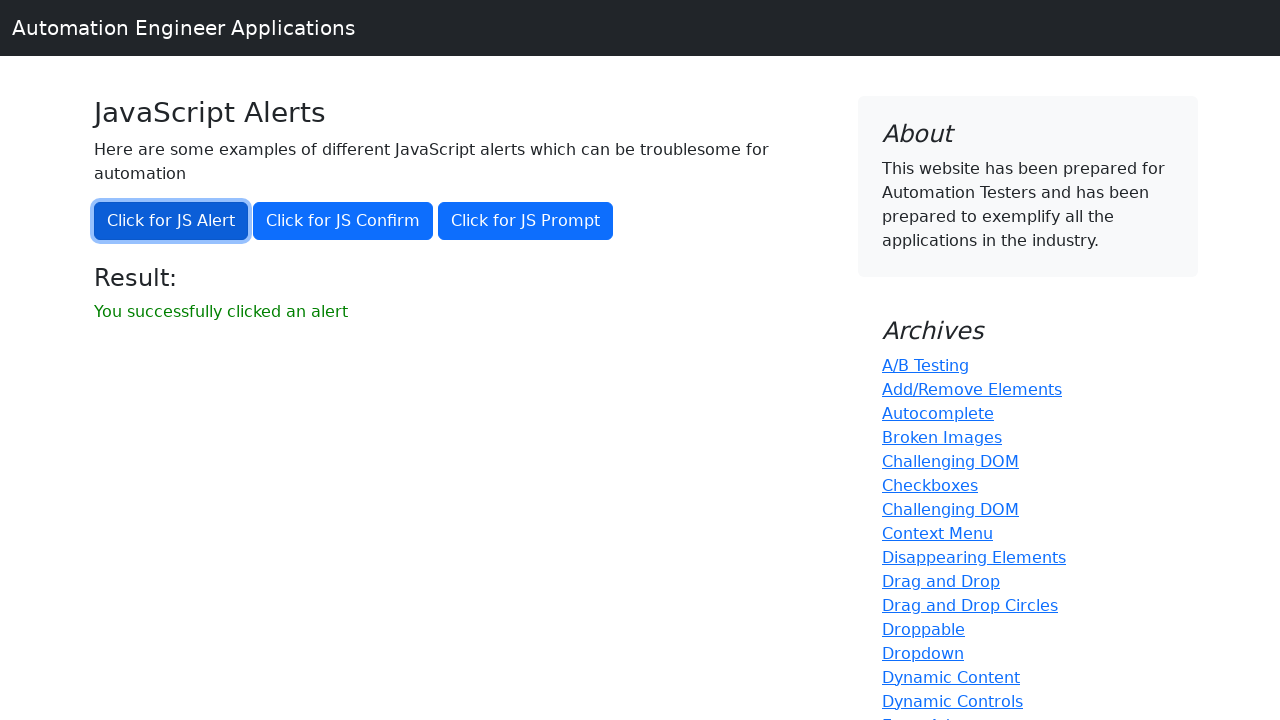

Result message element loaded
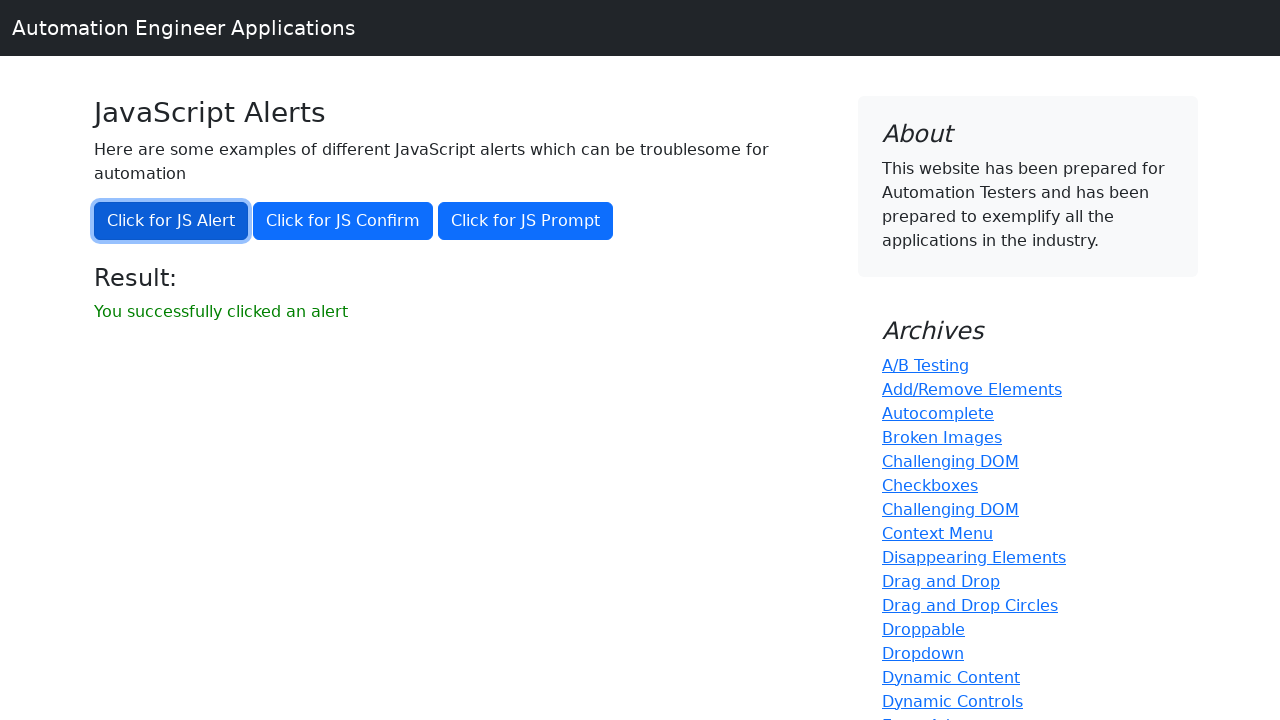

Retrieved result message text
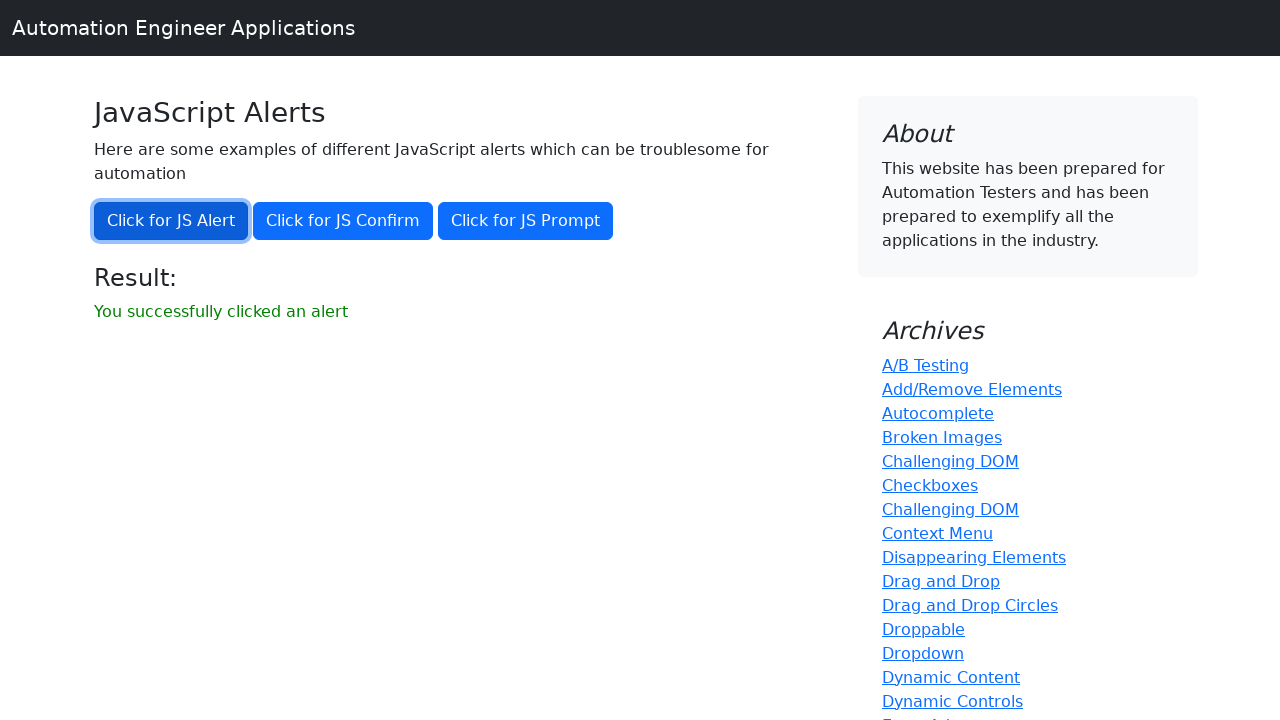

Verified result message displays 'You successfully clicked an alert'
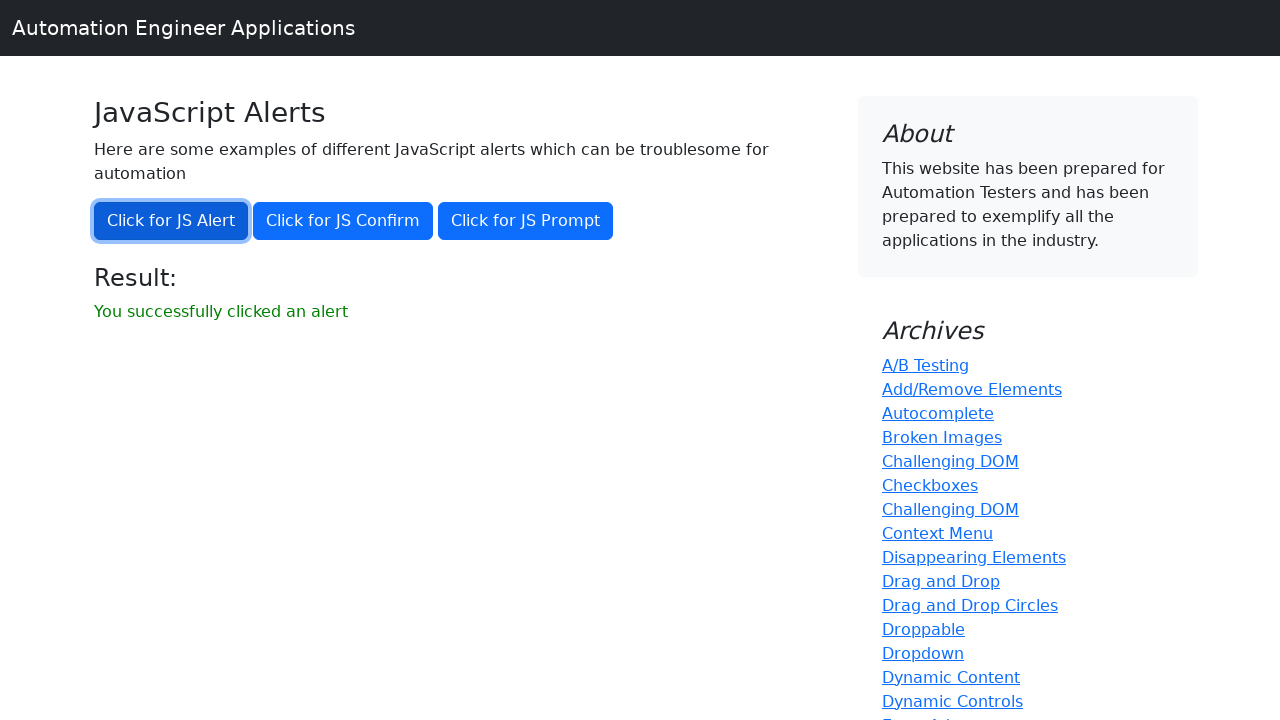

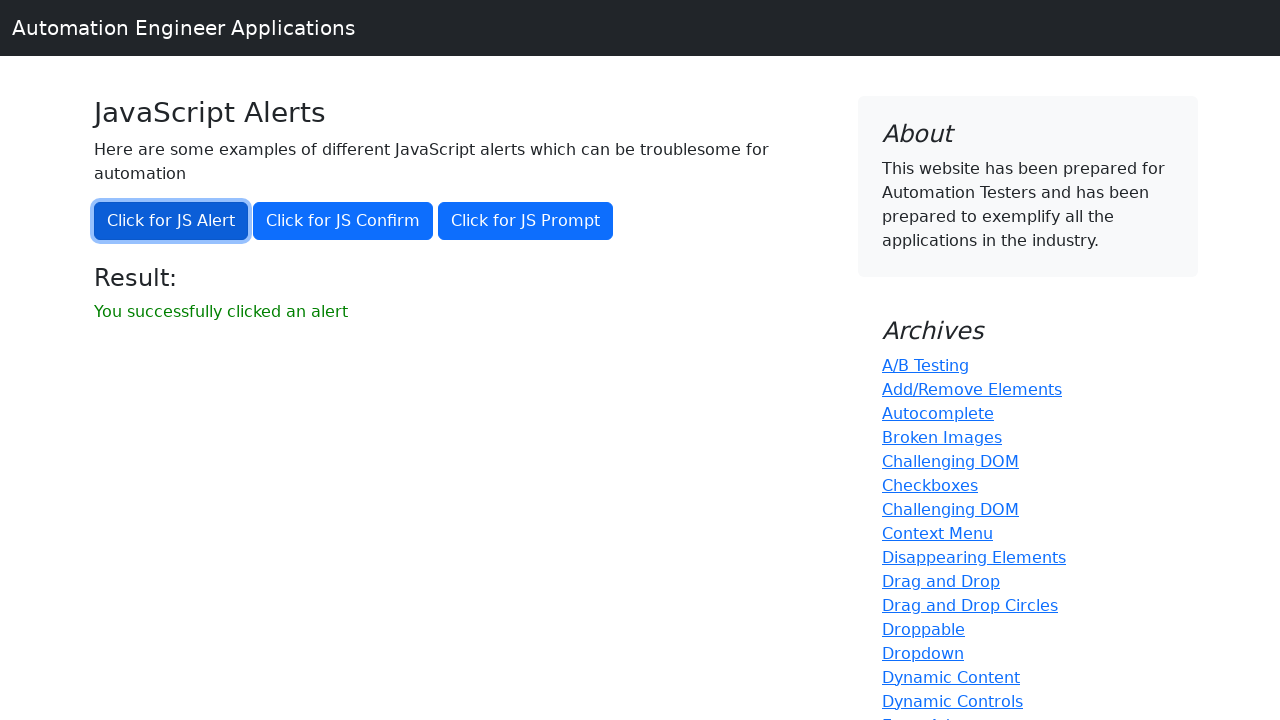